Tests that Clear completed button is hidden when no items are completed

Starting URL: https://demo.playwright.dev/todomvc

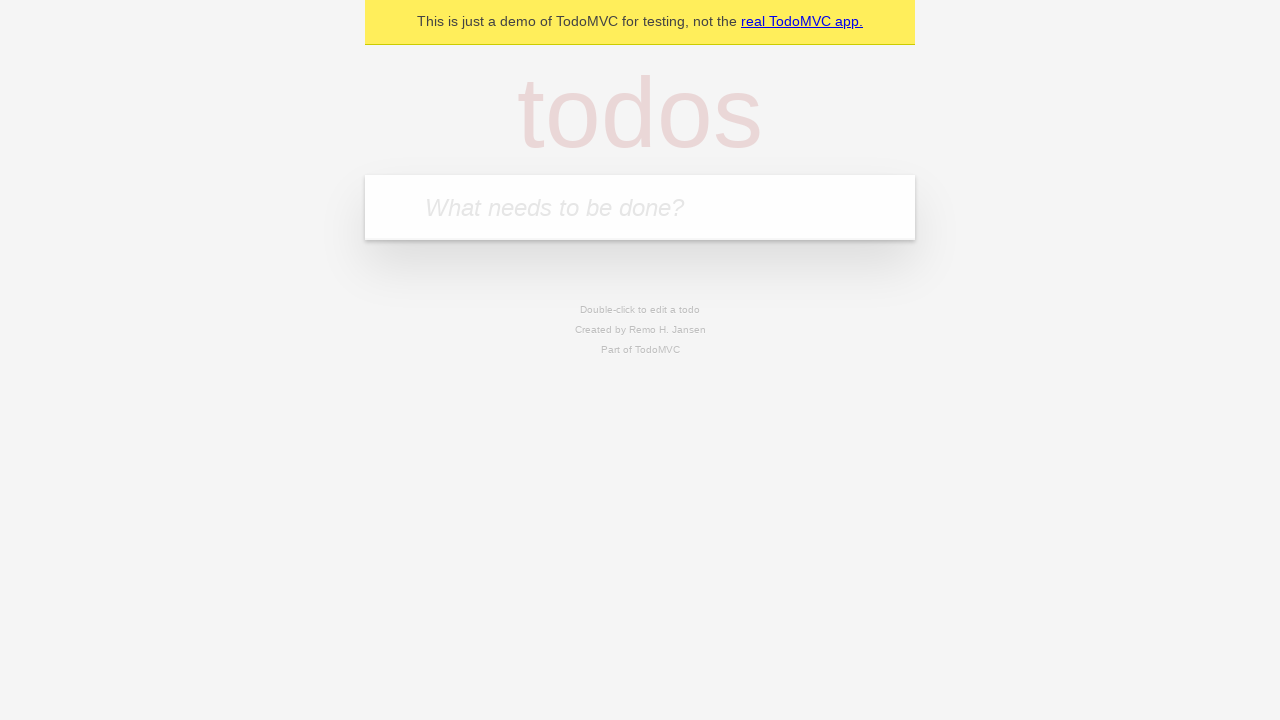

Filled todo input with 'buy some cheese' on internal:attr=[placeholder="What needs to be done?"i]
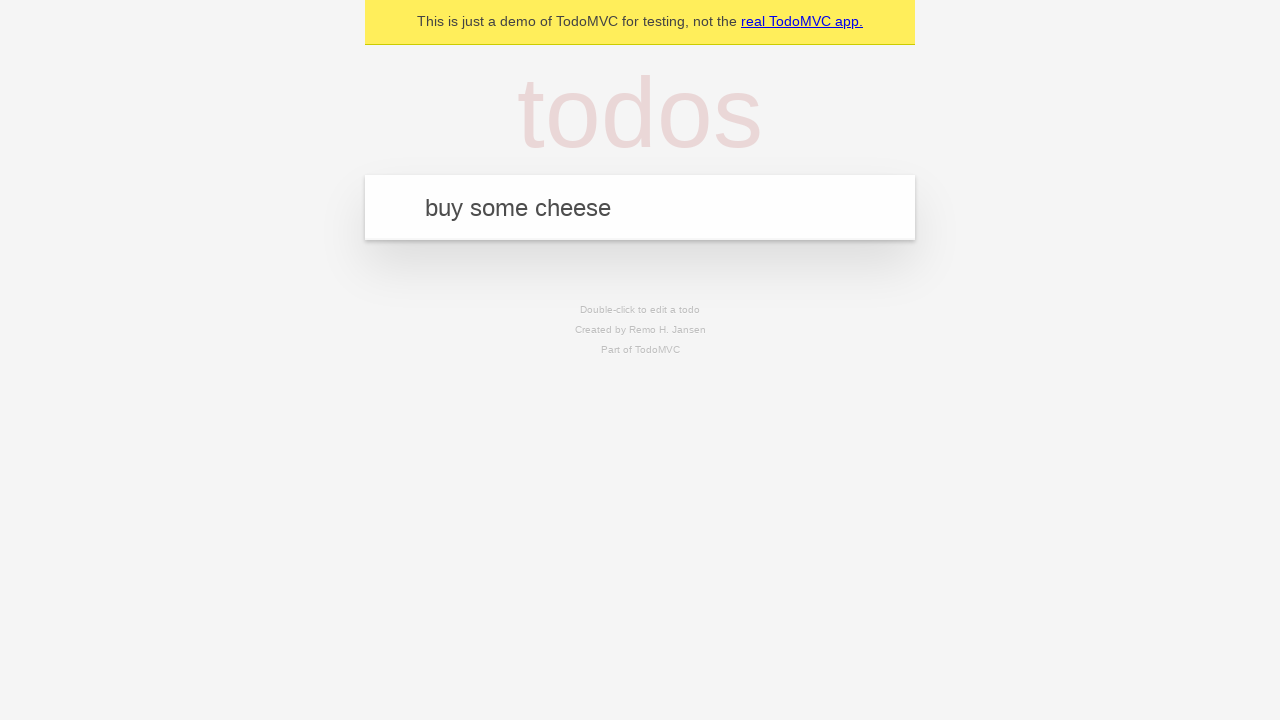

Pressed Enter to create todo 'buy some cheese' on internal:attr=[placeholder="What needs to be done?"i]
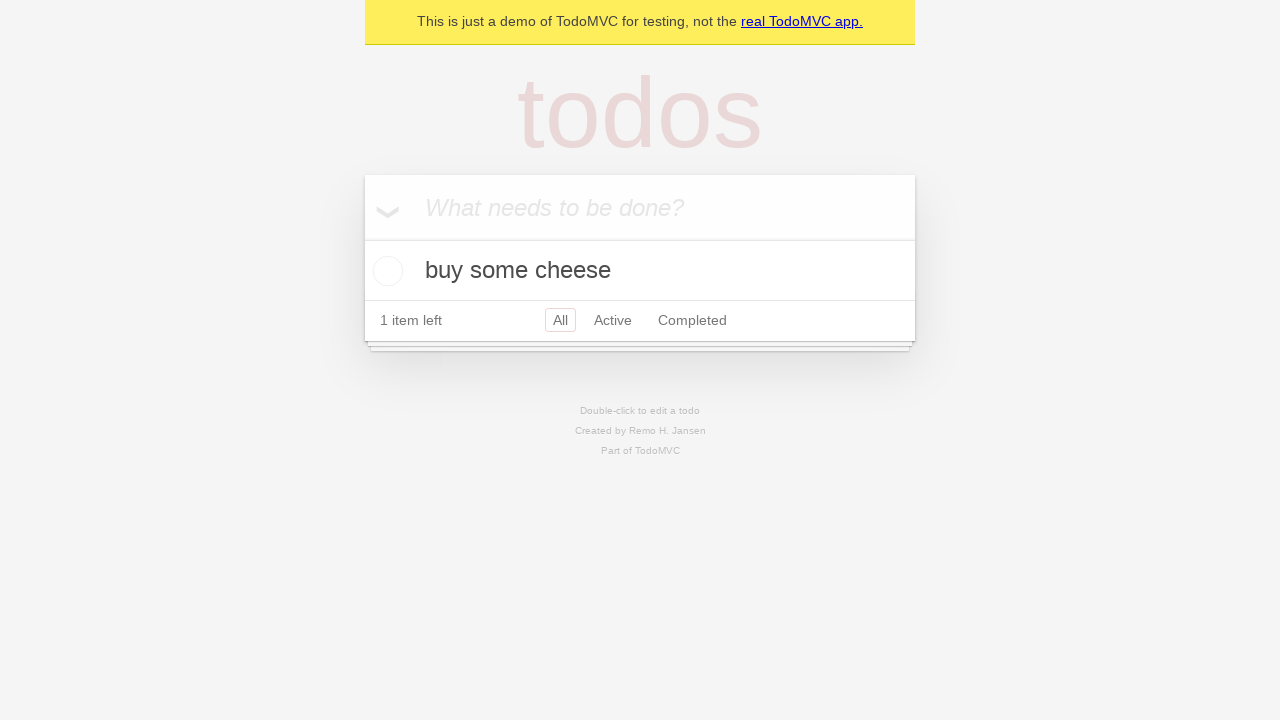

Filled todo input with 'feed the cat' on internal:attr=[placeholder="What needs to be done?"i]
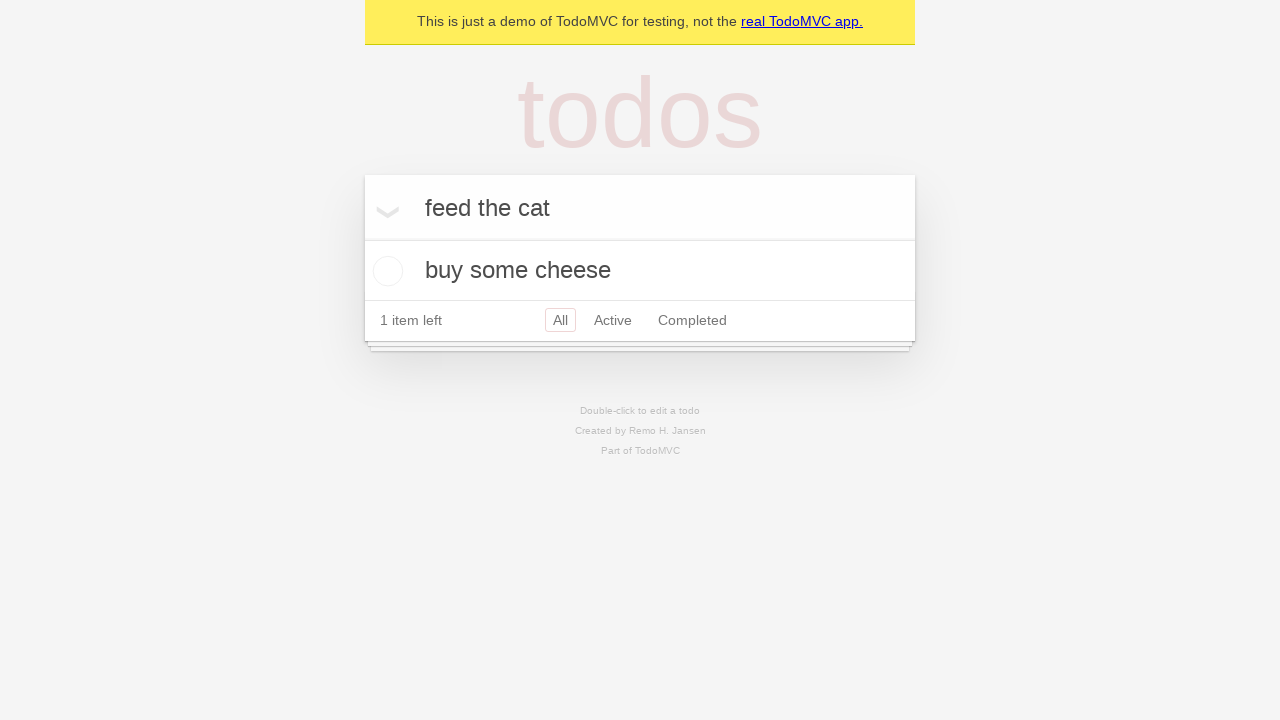

Pressed Enter to create todo 'feed the cat' on internal:attr=[placeholder="What needs to be done?"i]
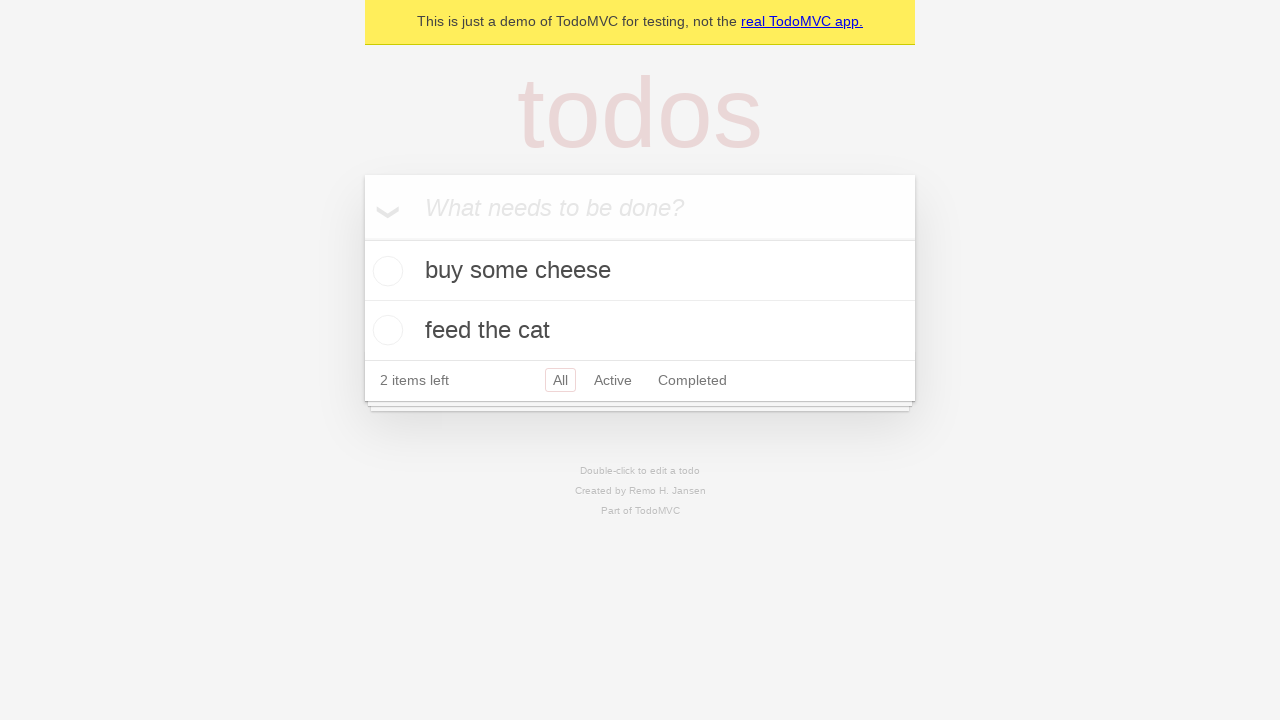

Filled todo input with 'book a doctors appointment' on internal:attr=[placeholder="What needs to be done?"i]
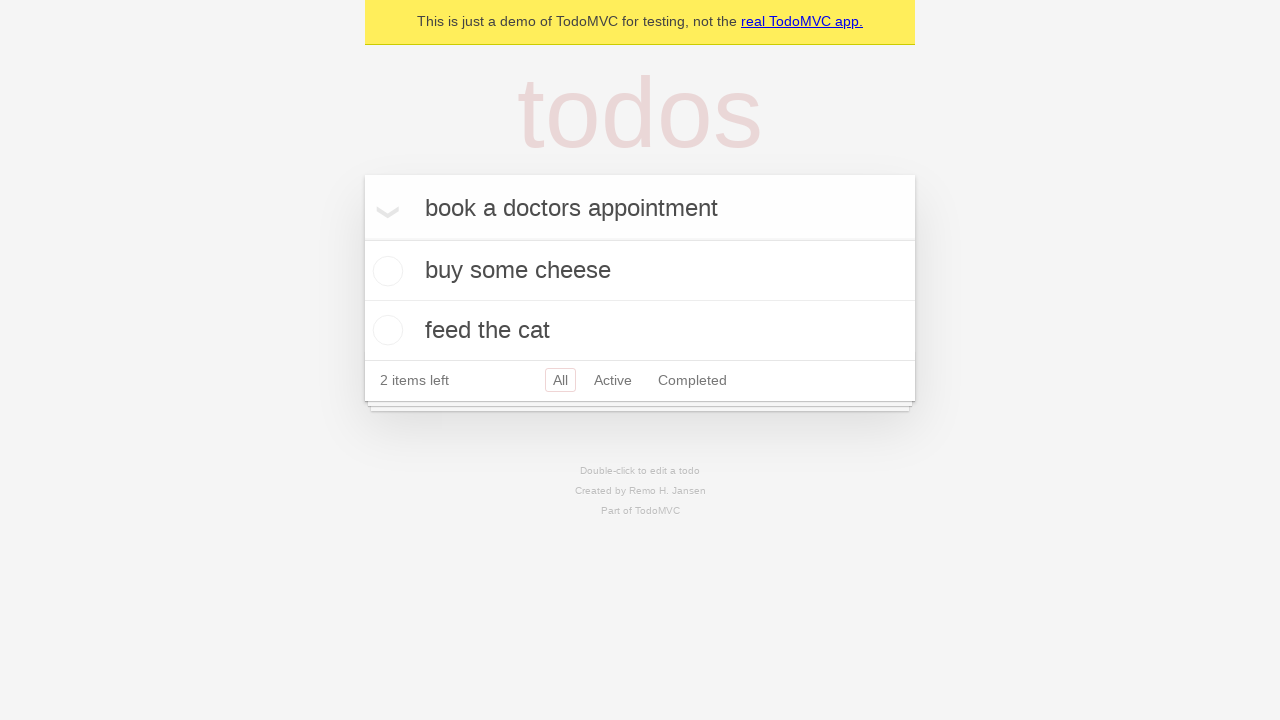

Pressed Enter to create todo 'book a doctors appointment' on internal:attr=[placeholder="What needs to be done?"i]
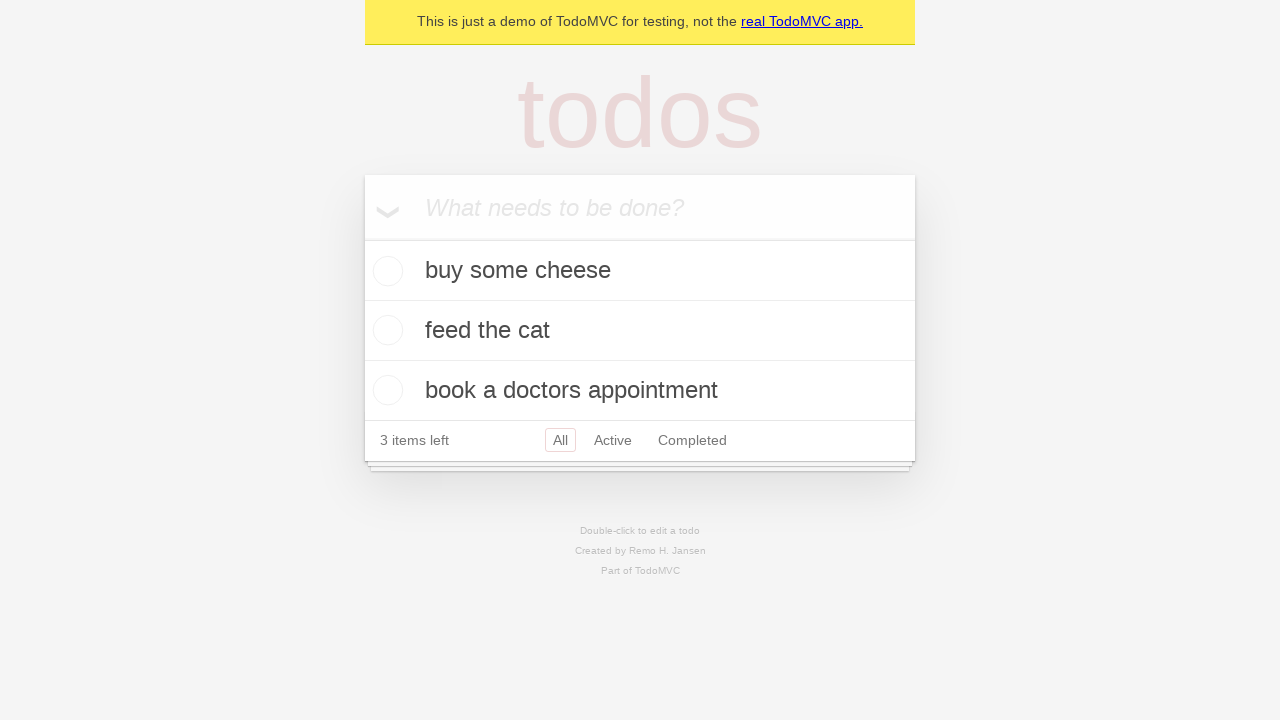

Checked the first todo item at (385, 271) on .todo-list li .toggle >> nth=0
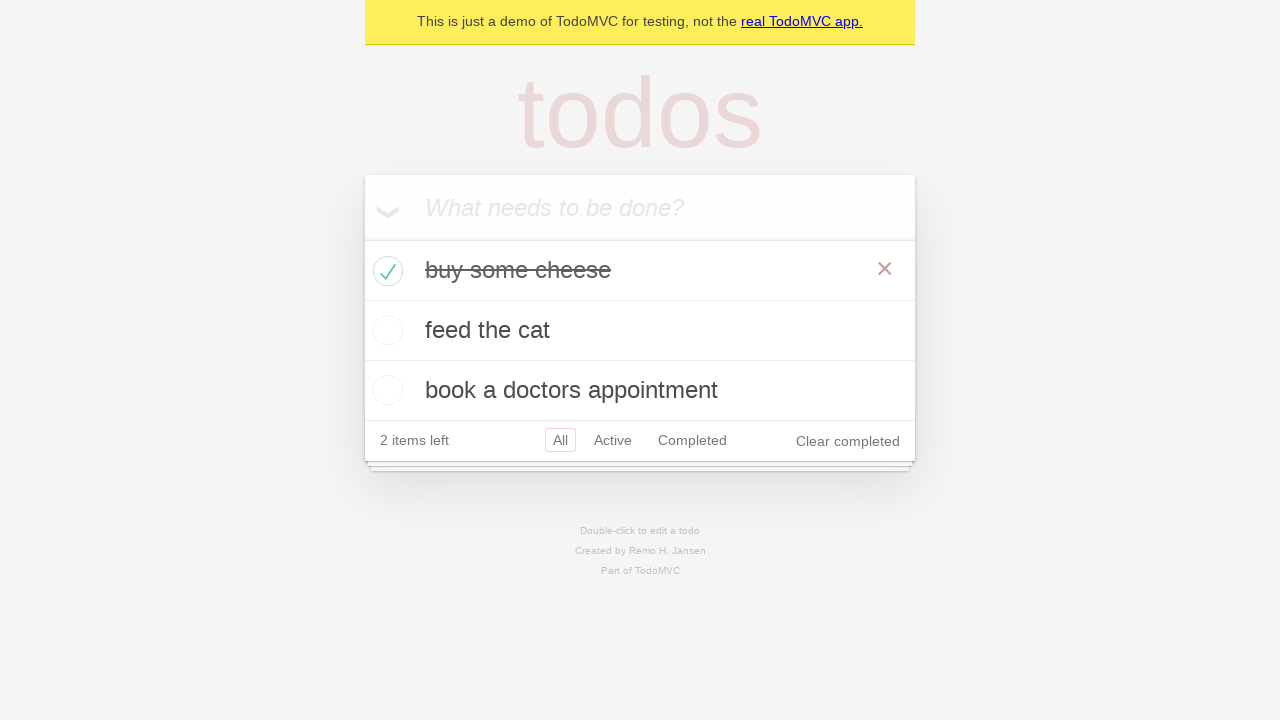

Clicked 'Clear completed' button to remove completed item at (848, 441) on internal:role=button[name="Clear completed"i]
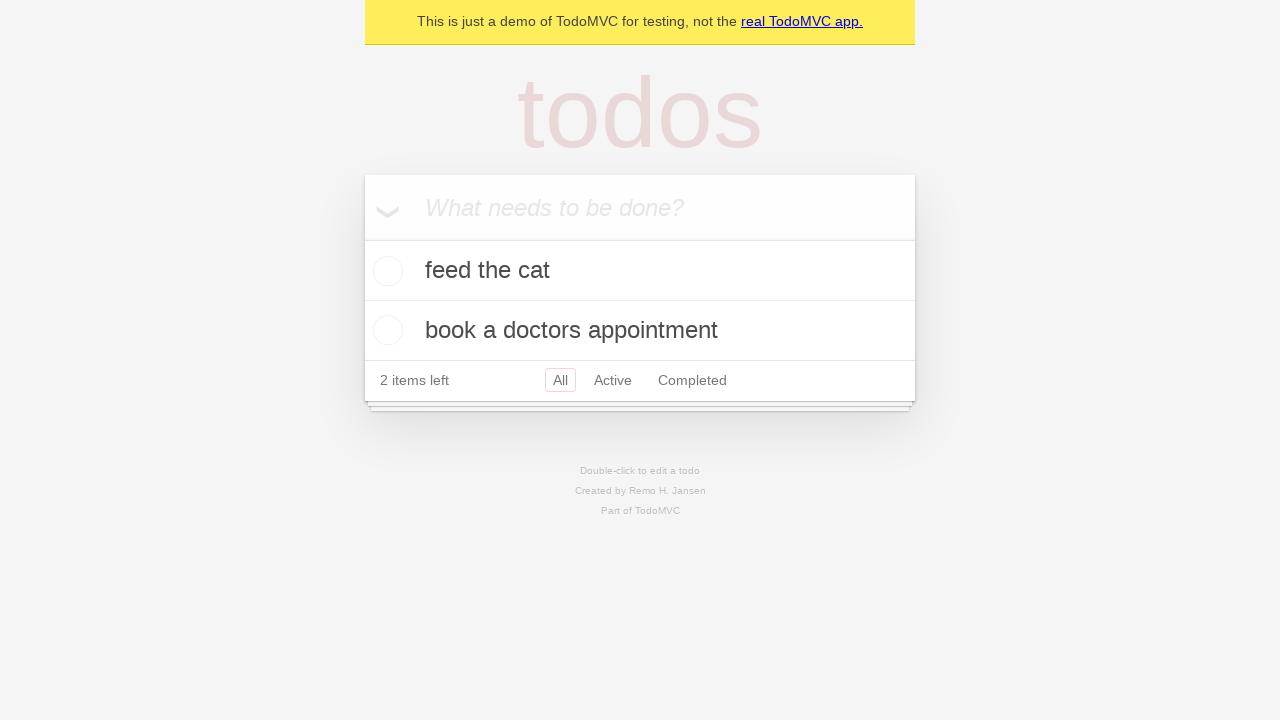

Waited 500ms for 'Clear completed' button to be hidden
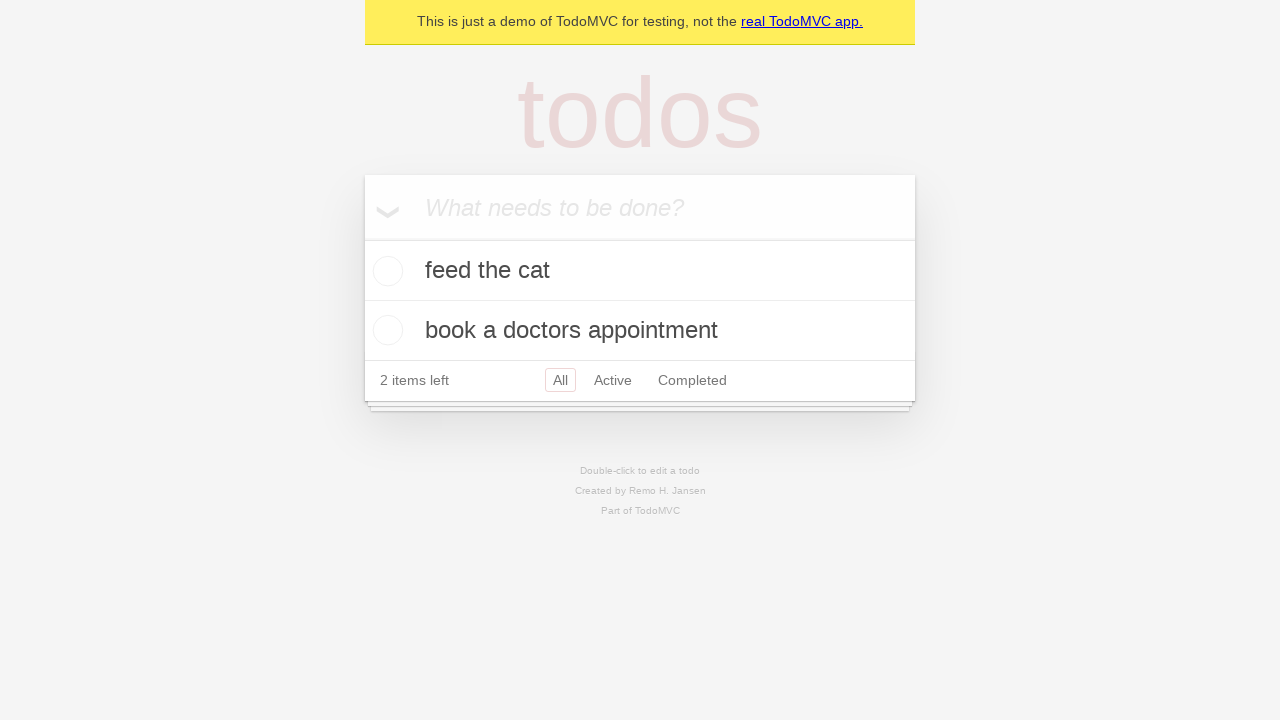

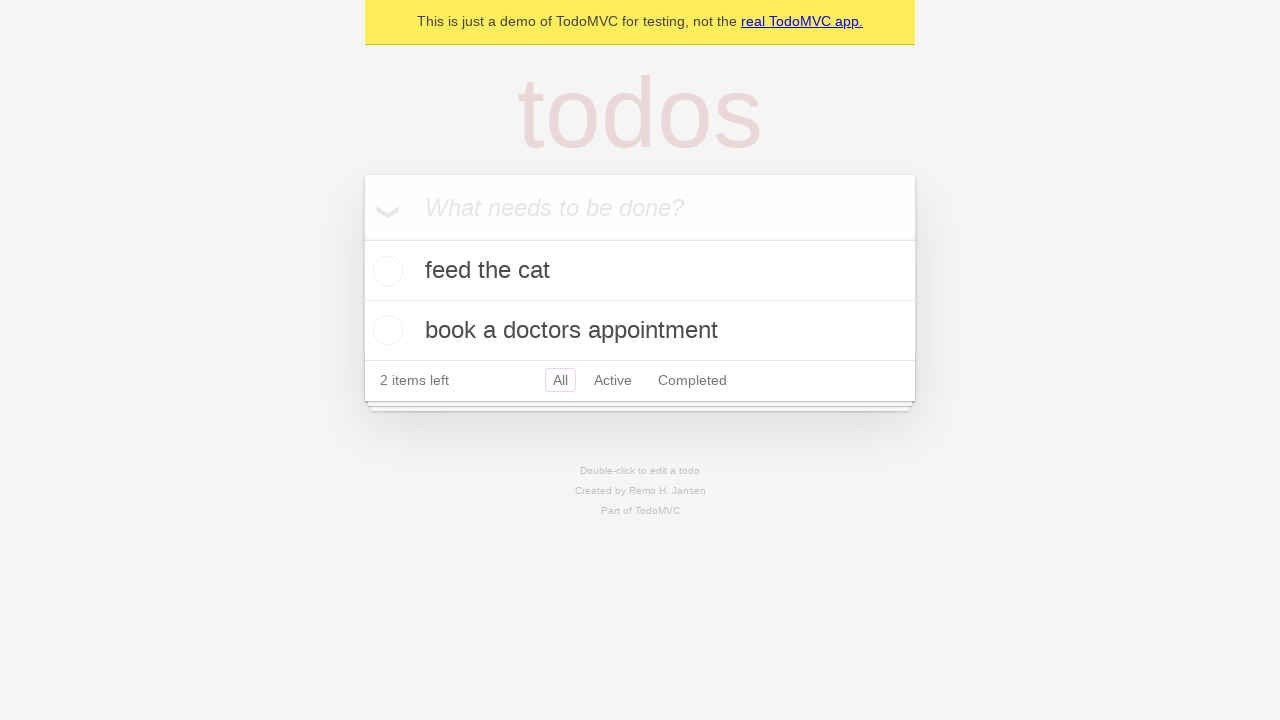